Tests handling an alert dialog by clicking the alert button and accepting it.

Starting URL: https://testpages.eviltester.com/styled/alerts/alert-test.html

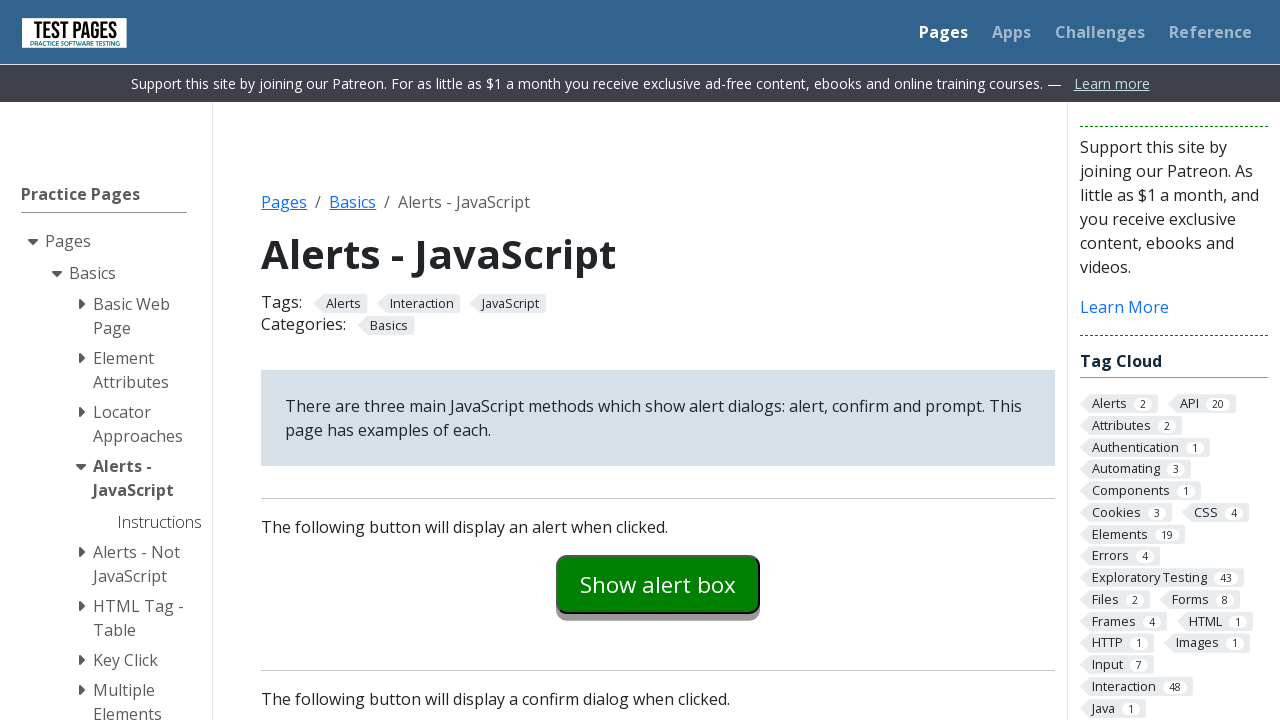

Navigated to alert test page
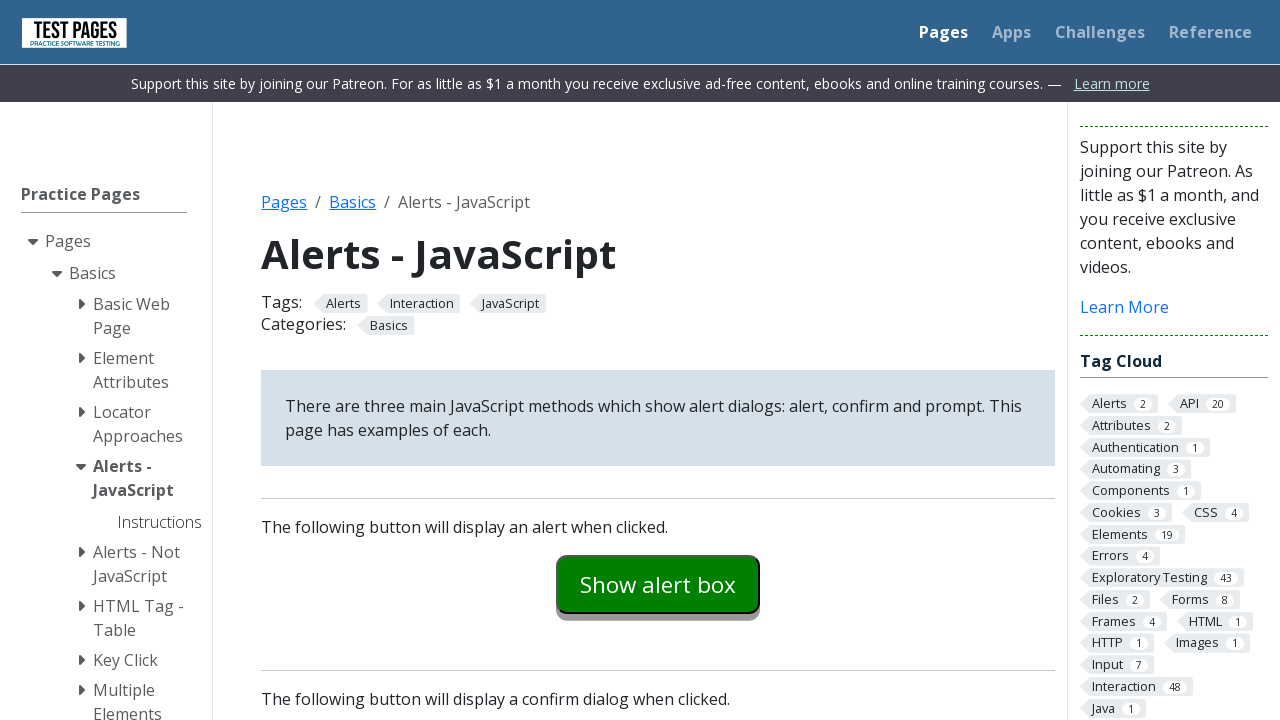

Set up dialog handler to accept alerts
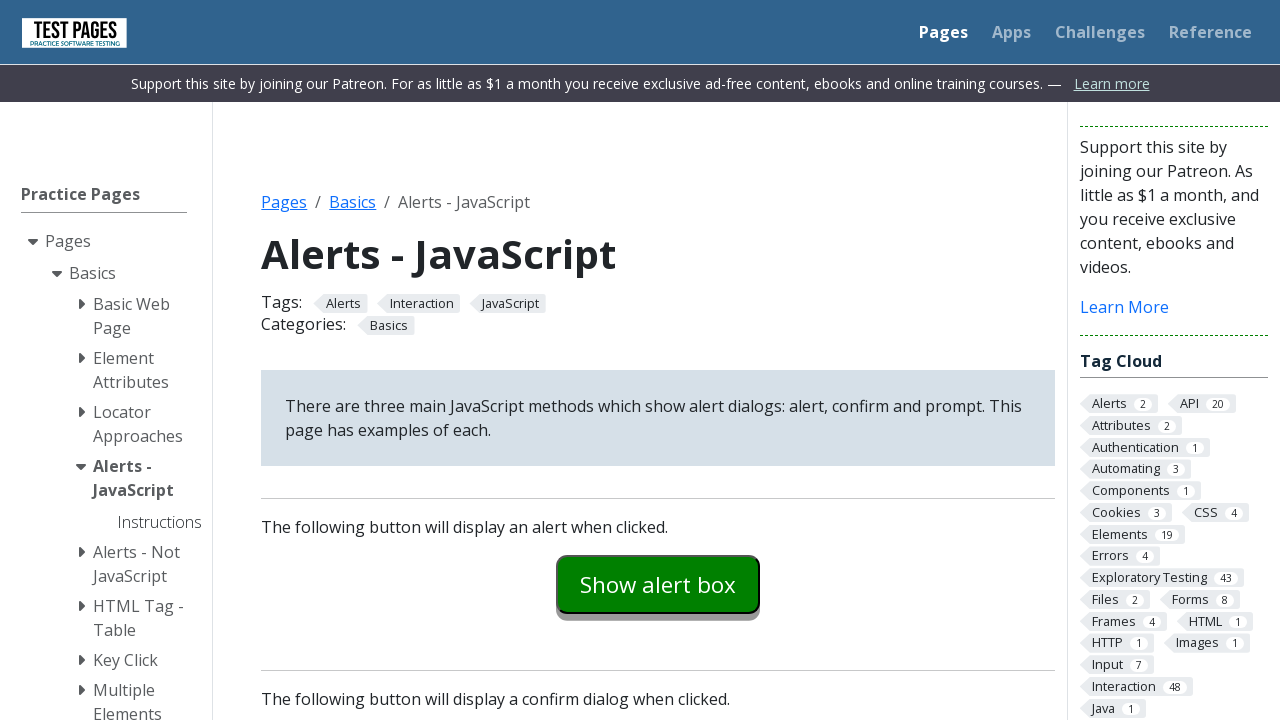

Clicked the alert examples button at (658, 584) on #alertexamples
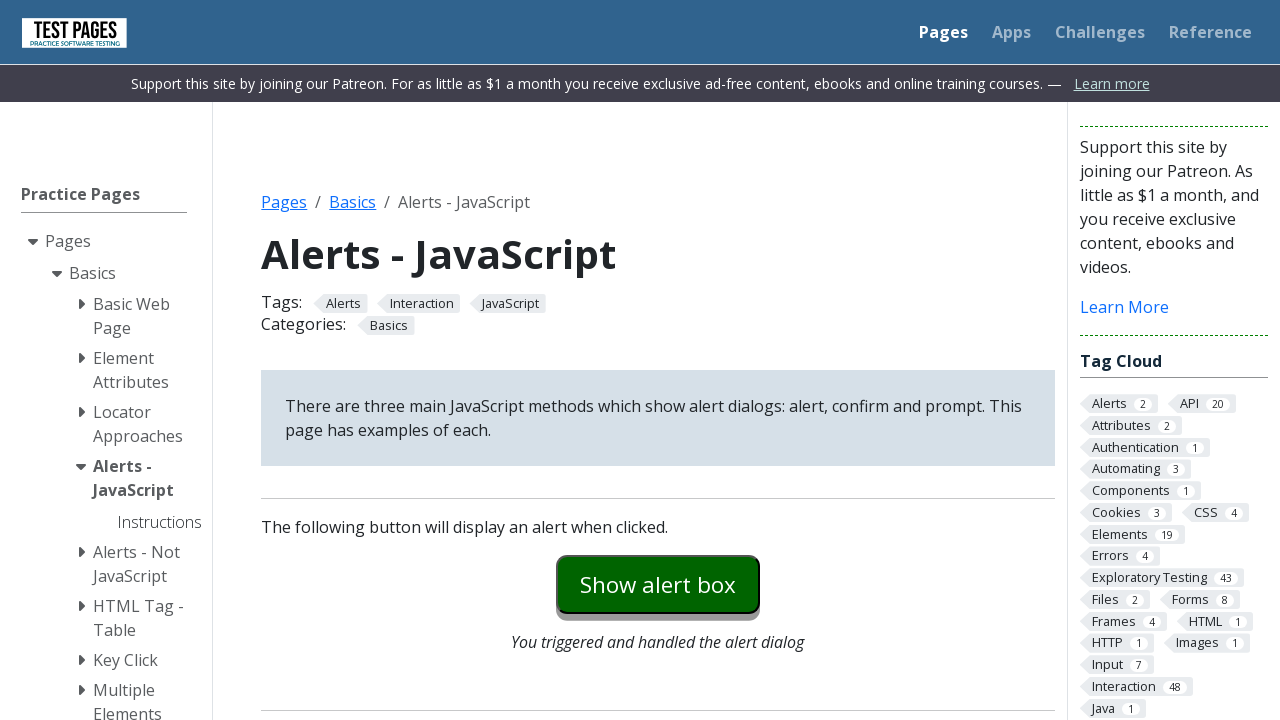

Alert explanation text appeared after accepting alert
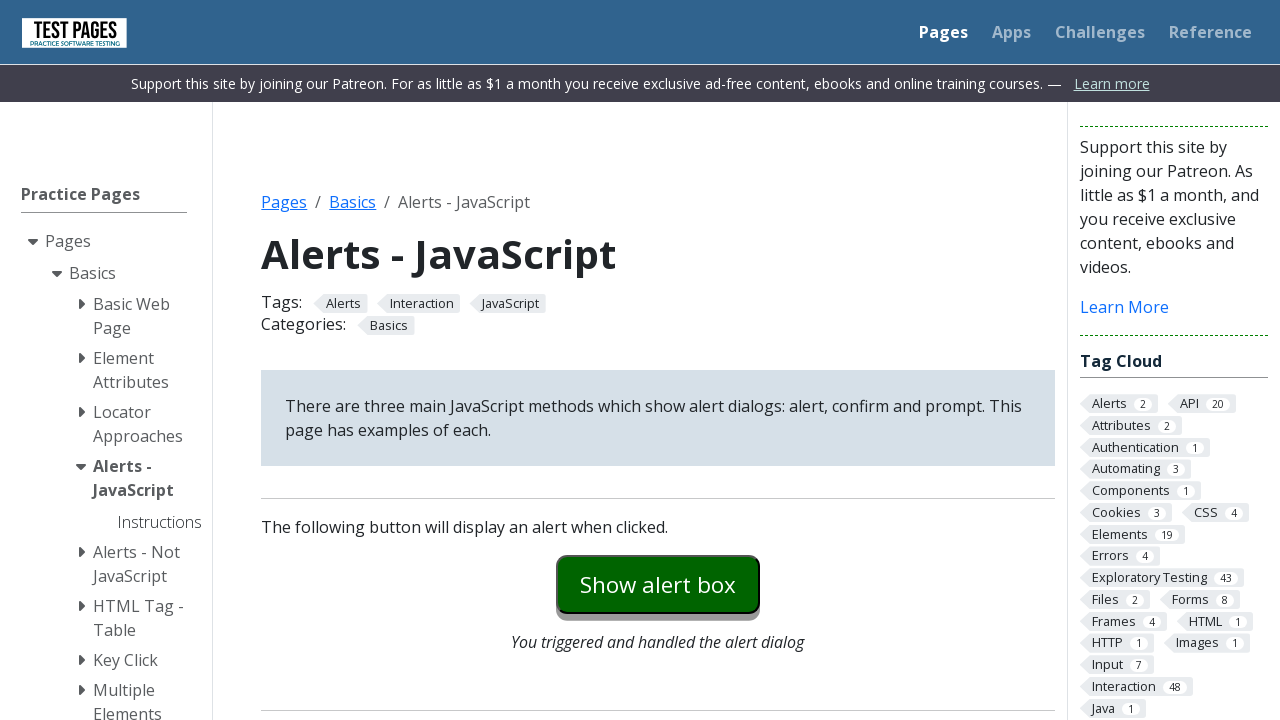

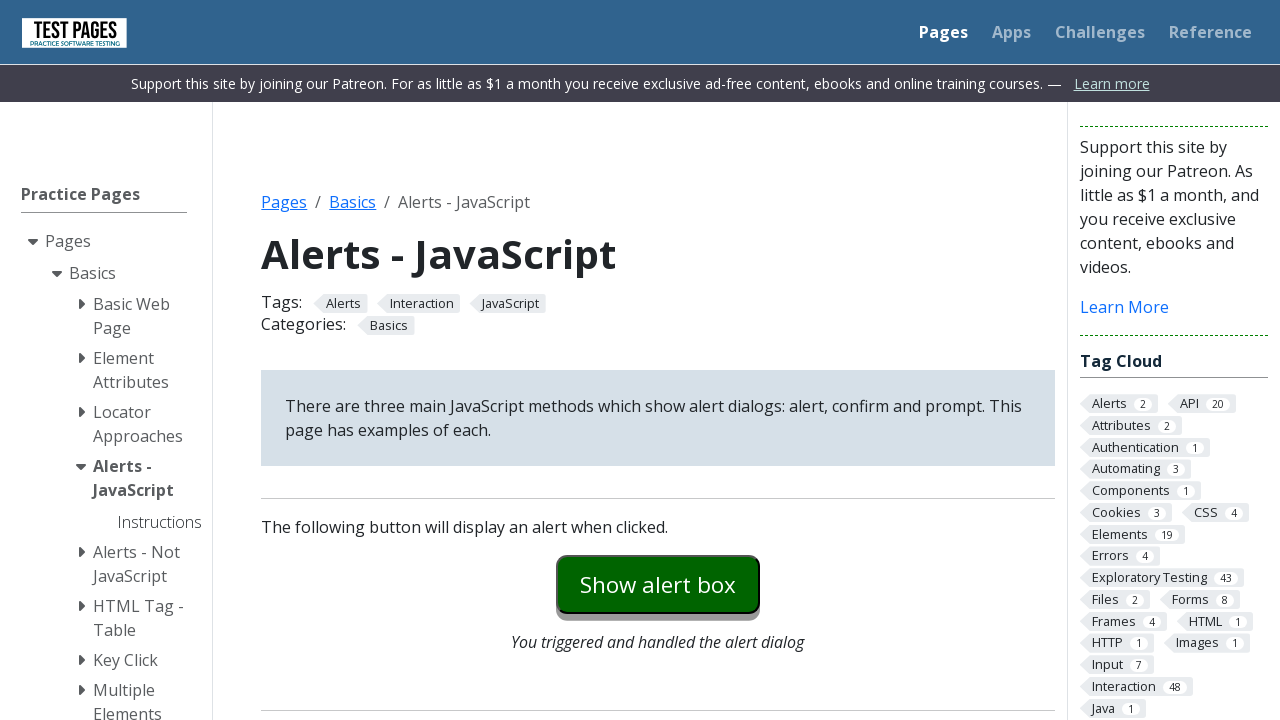